Tests Shadow DOM interaction by accessing a shadow root element within a book-app component and entering a search query in the input field.

Starting URL: https://books-pwakit.appspot.com/

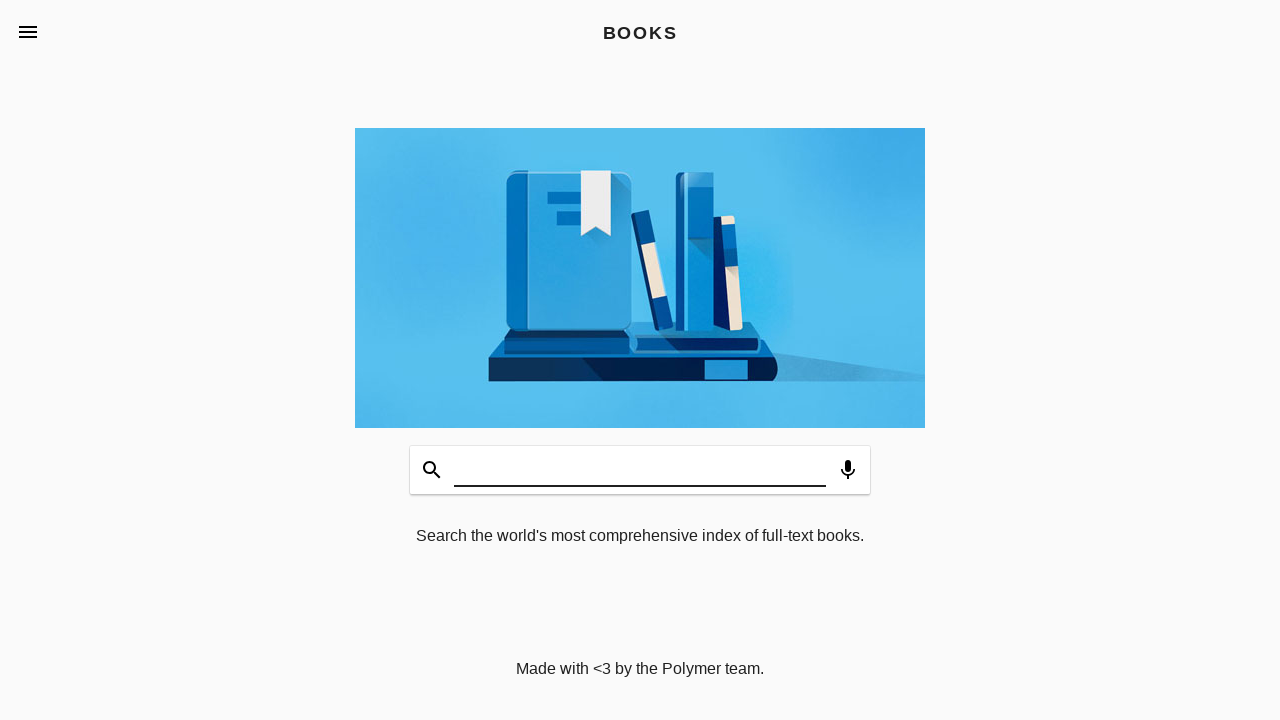

Waited for book-app element with apptitle='BOOKS' to be available
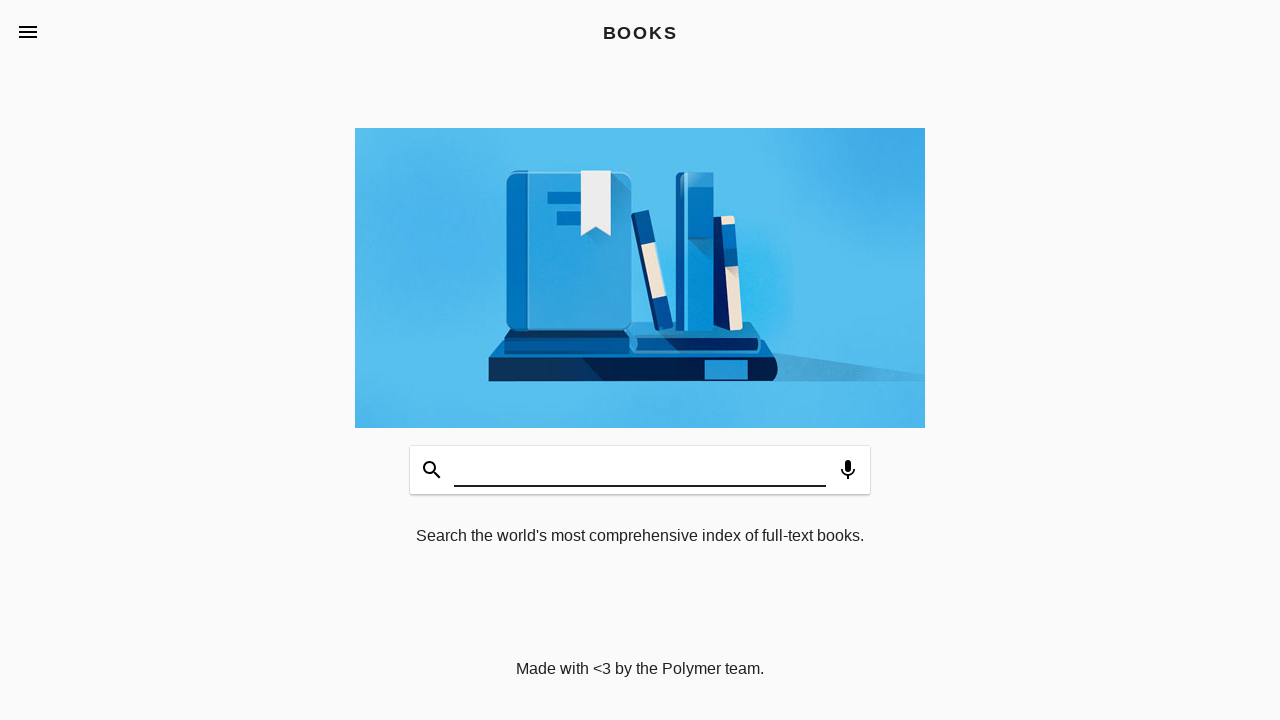

Filled shadow DOM search input field with 'Selenium' query on book-app[apptitle='BOOKS'] >> #input
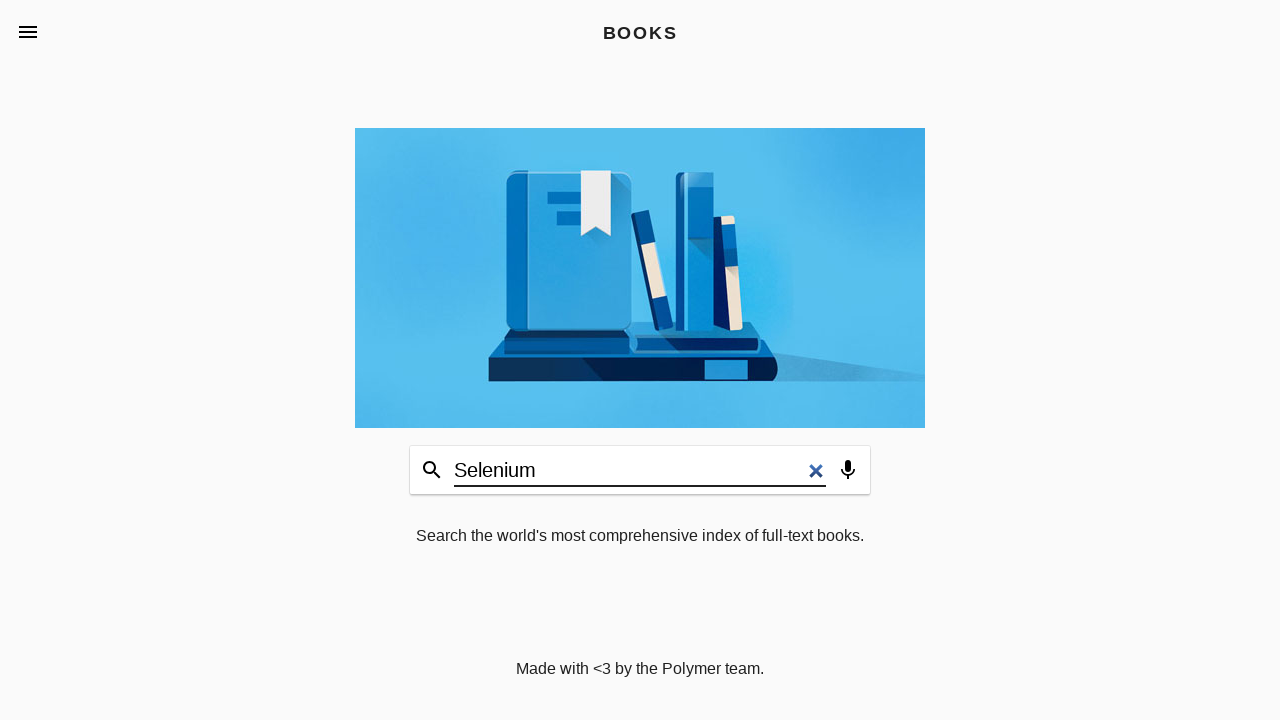

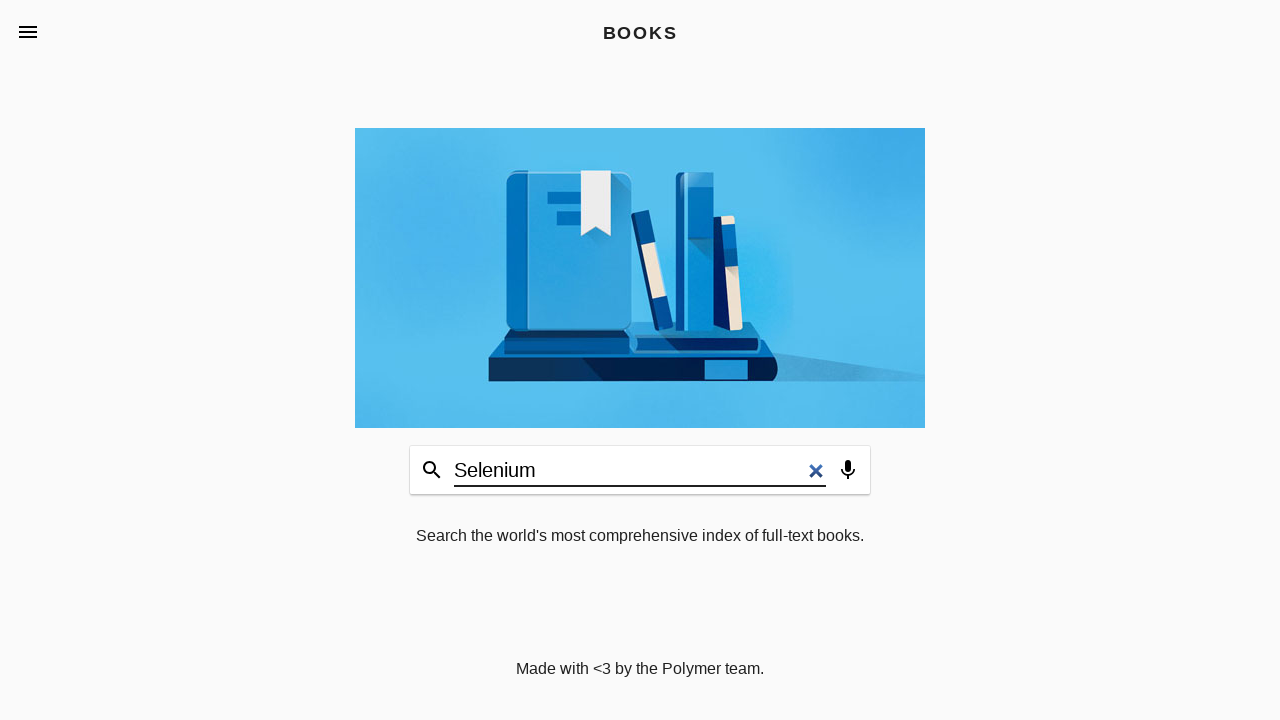